Tests text box form by filling in name, email, current address, and permanent address fields and submitting

Starting URL: https://demoqa.com/text-box

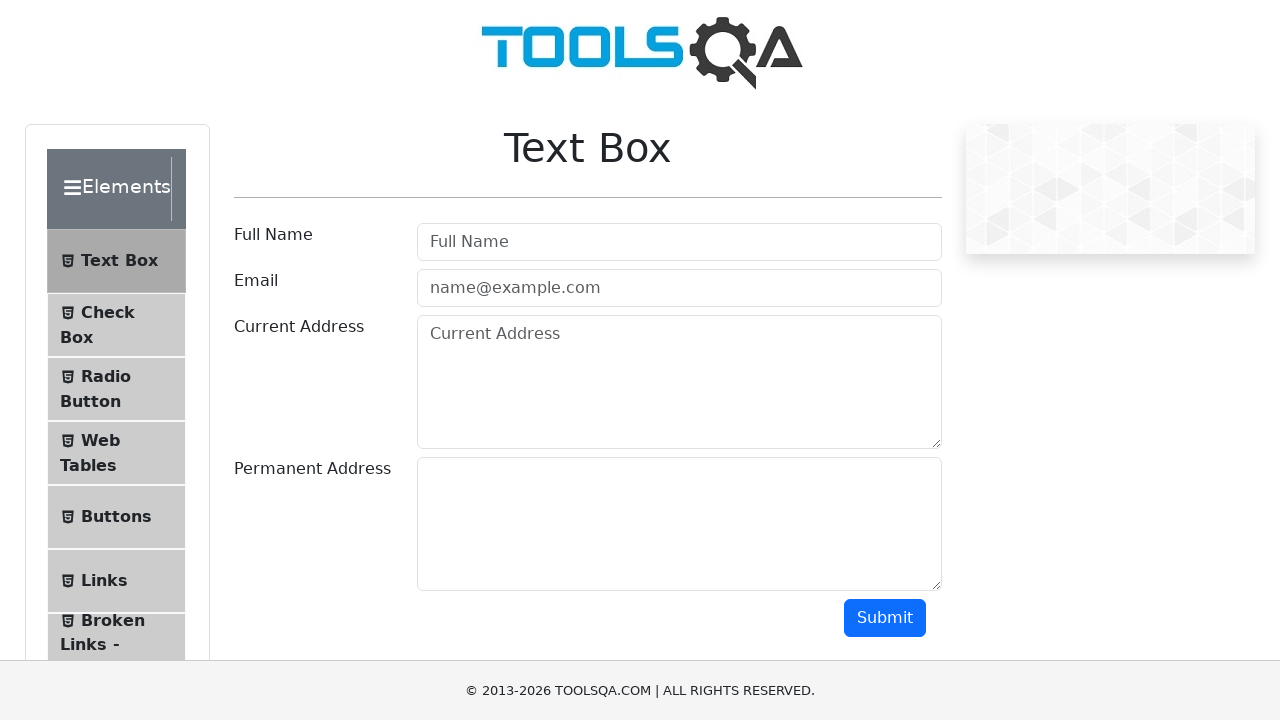

Filled full name field with 'Marko Polo' on input[placeholder='Full Name']
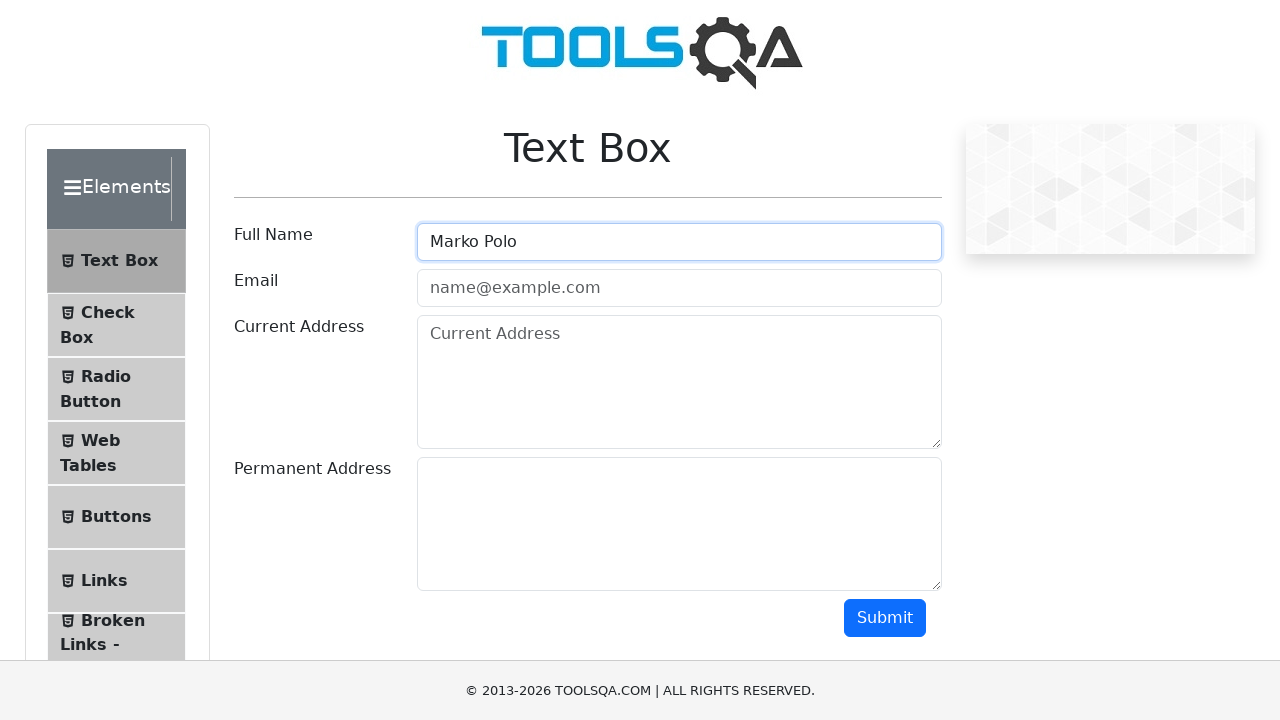

Filled email field with 'test@test.com' on input[placeholder='name@example.com']
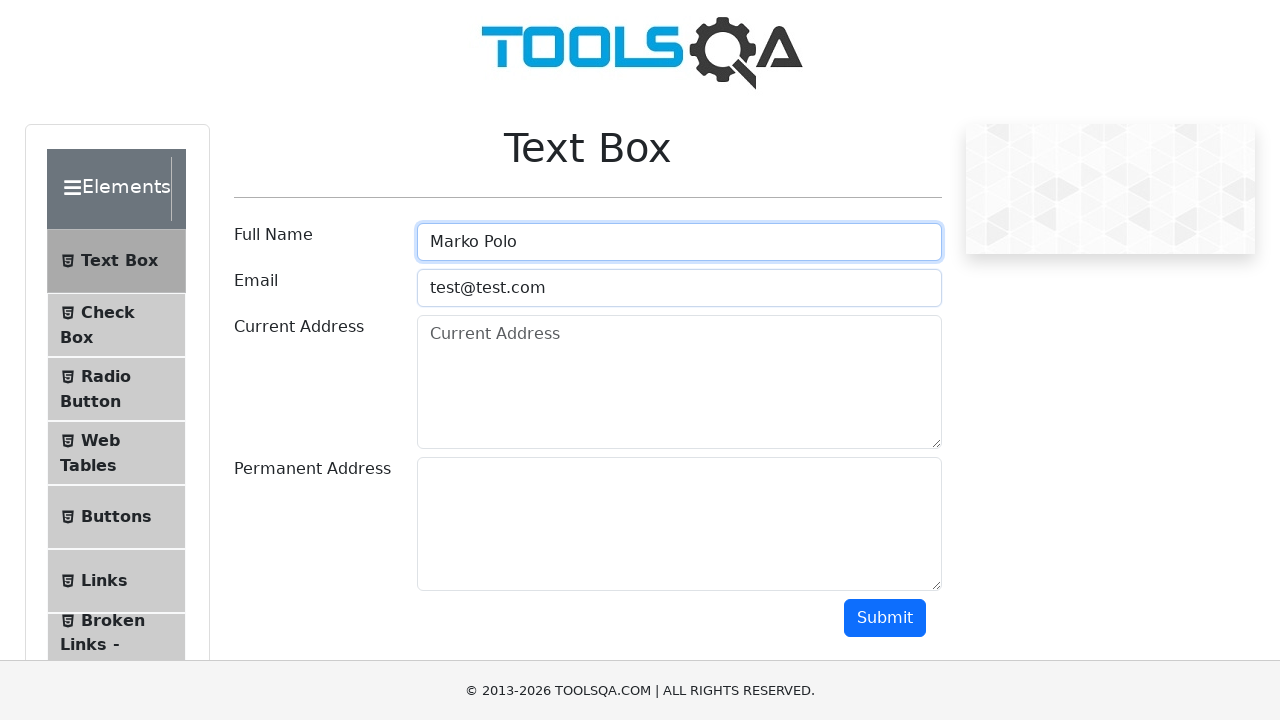

Filled current address field with 'street' on textarea[placeholder='Current Address']
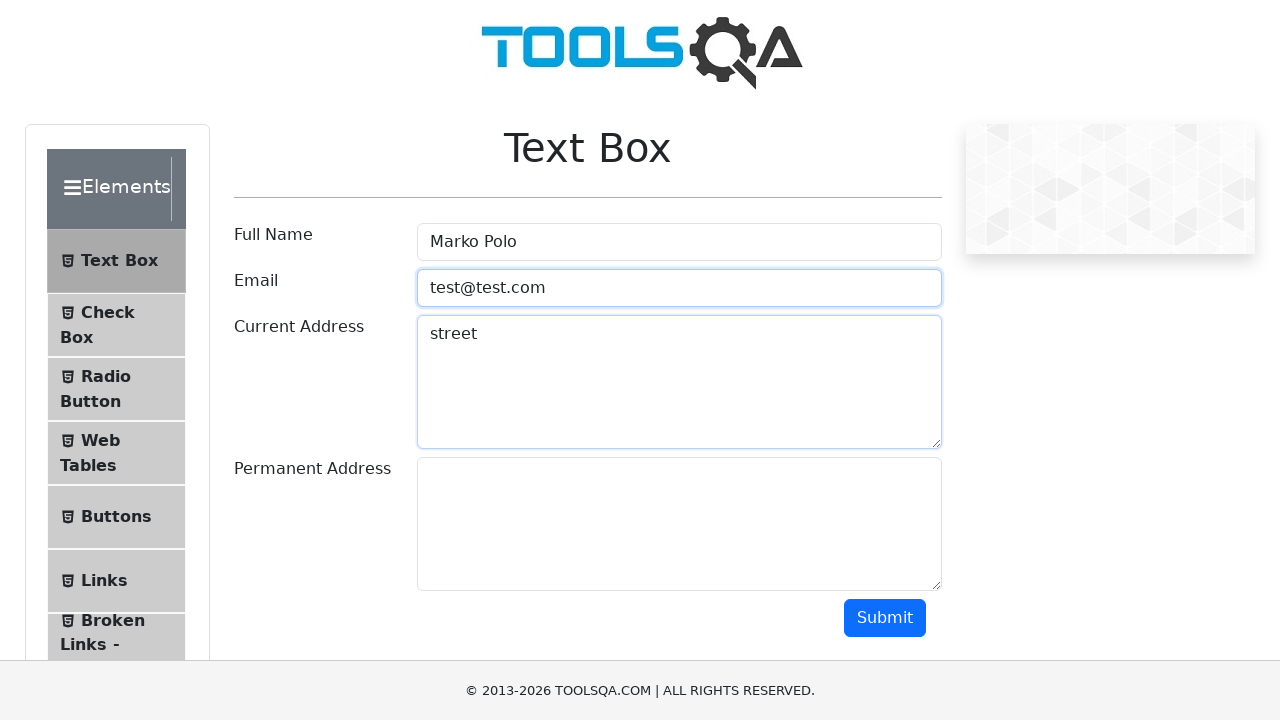

Filled permanent address field with 'ulica' on textarea#permanentAddress
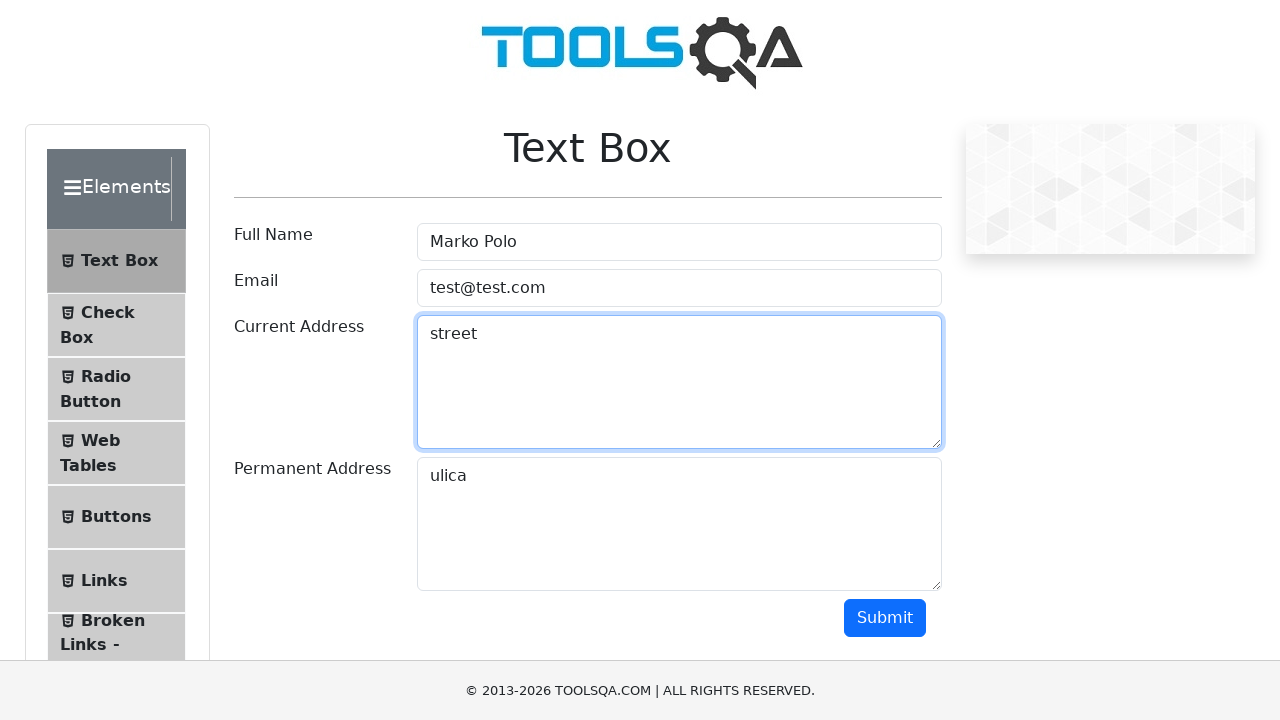

Clicked submit button to submit the form at (885, 618) on button#submit
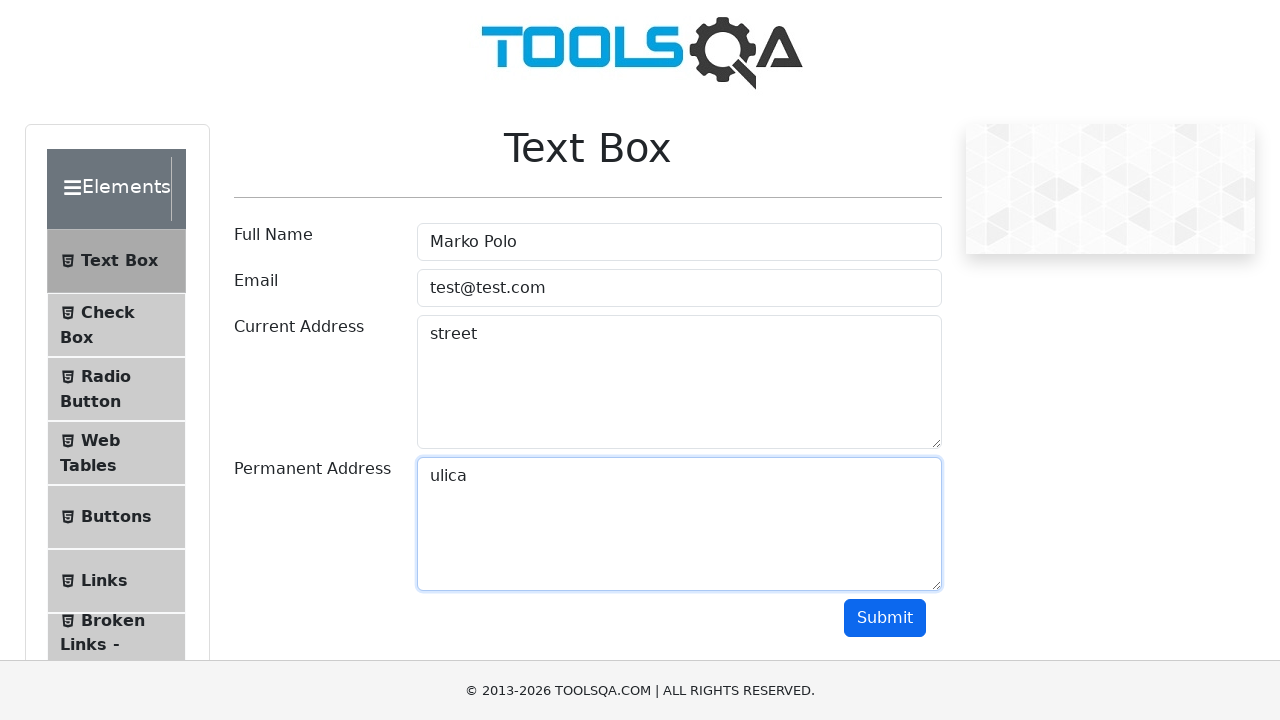

Form output appeared on page
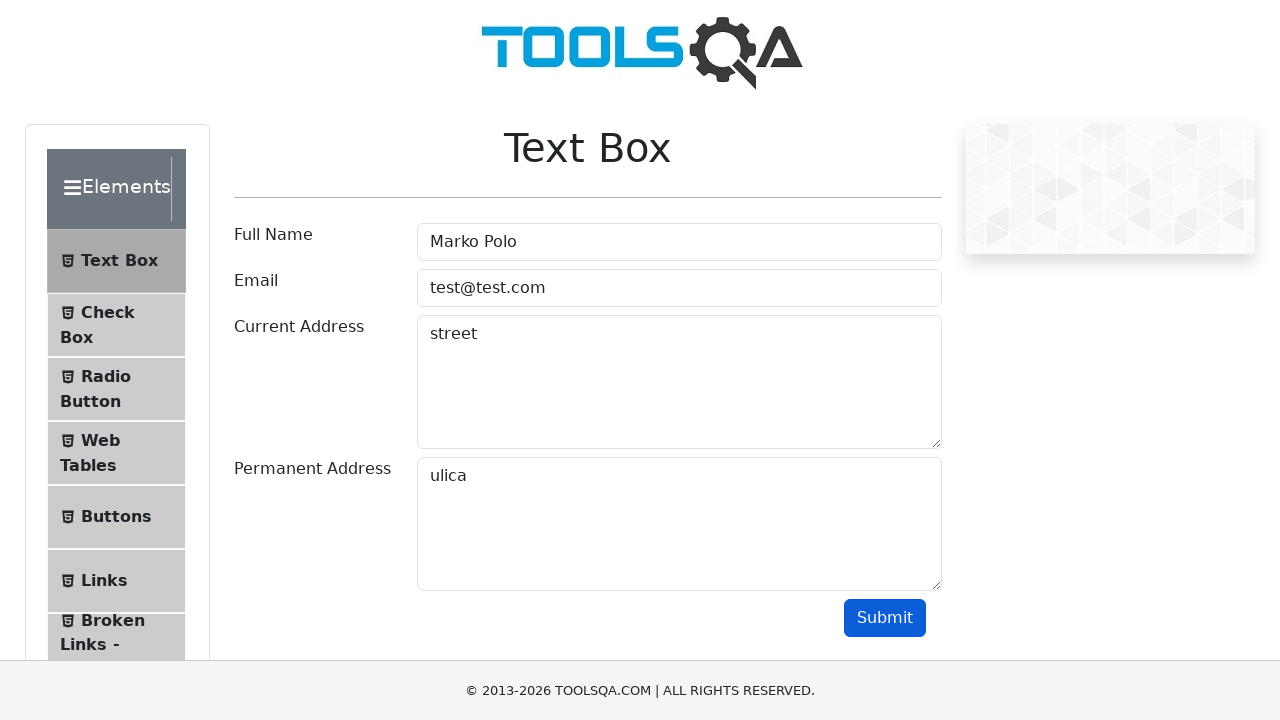

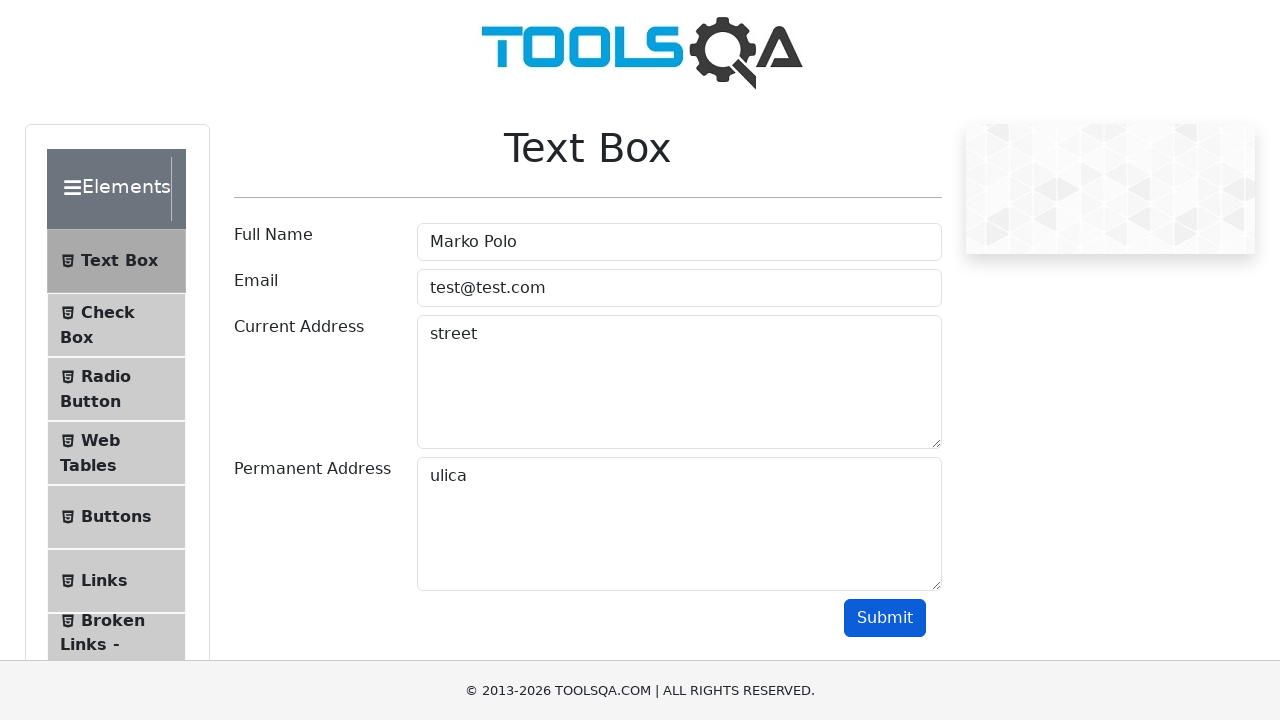